Tests a basic JavaScript alert by clicking a button, verifying the alert text, and accepting it.

Starting URL: https://demoqa.com/alerts

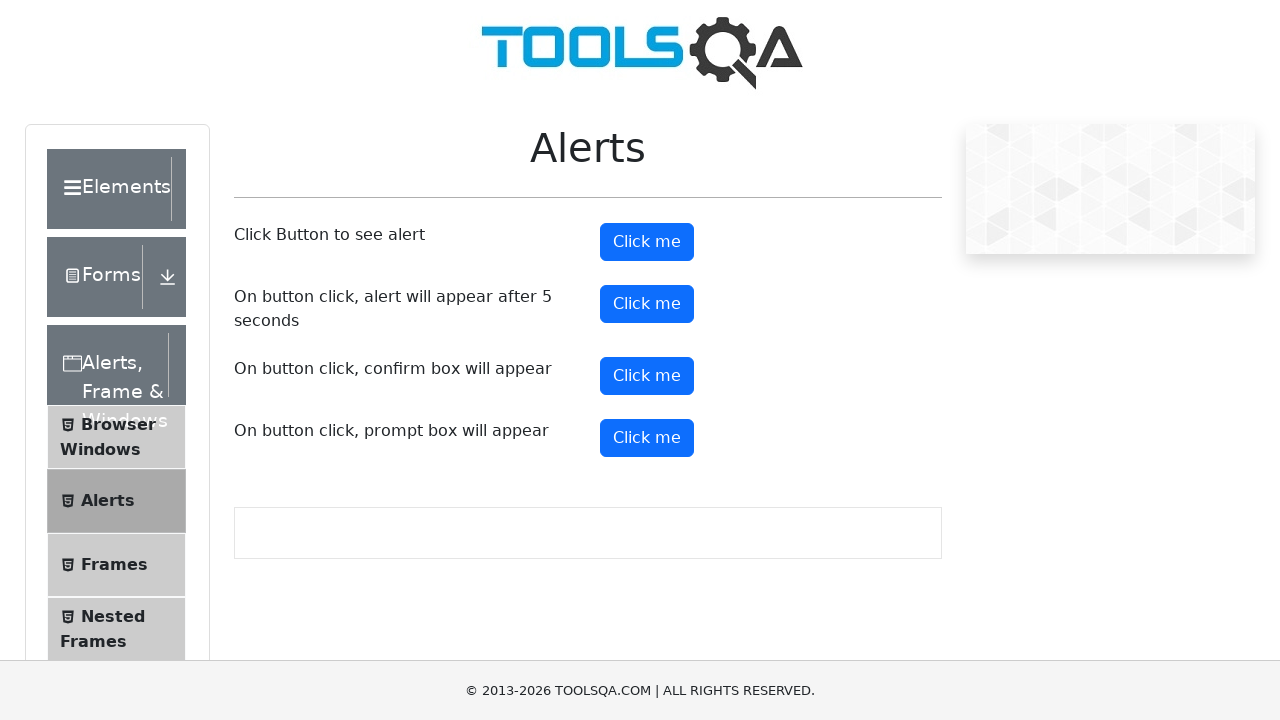

Located the 'Click Button to see alert' button
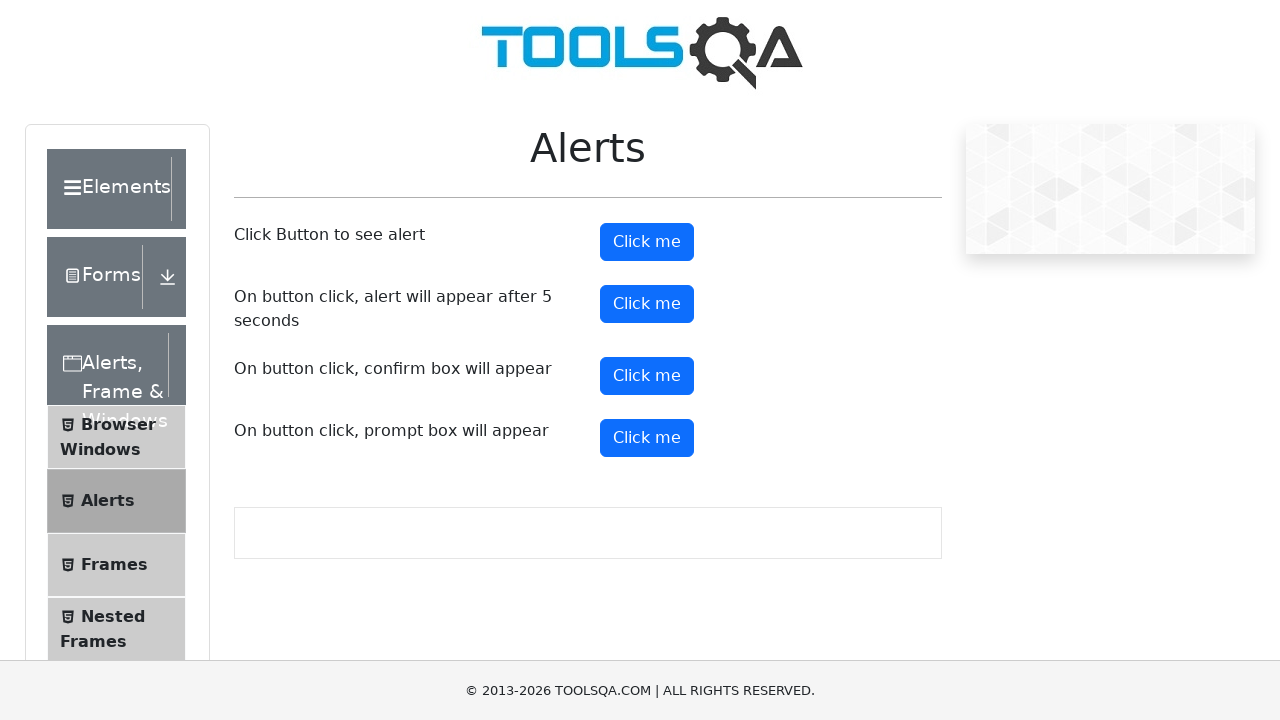

Set up dialog handler to accept alerts with message 'You clicked a button'
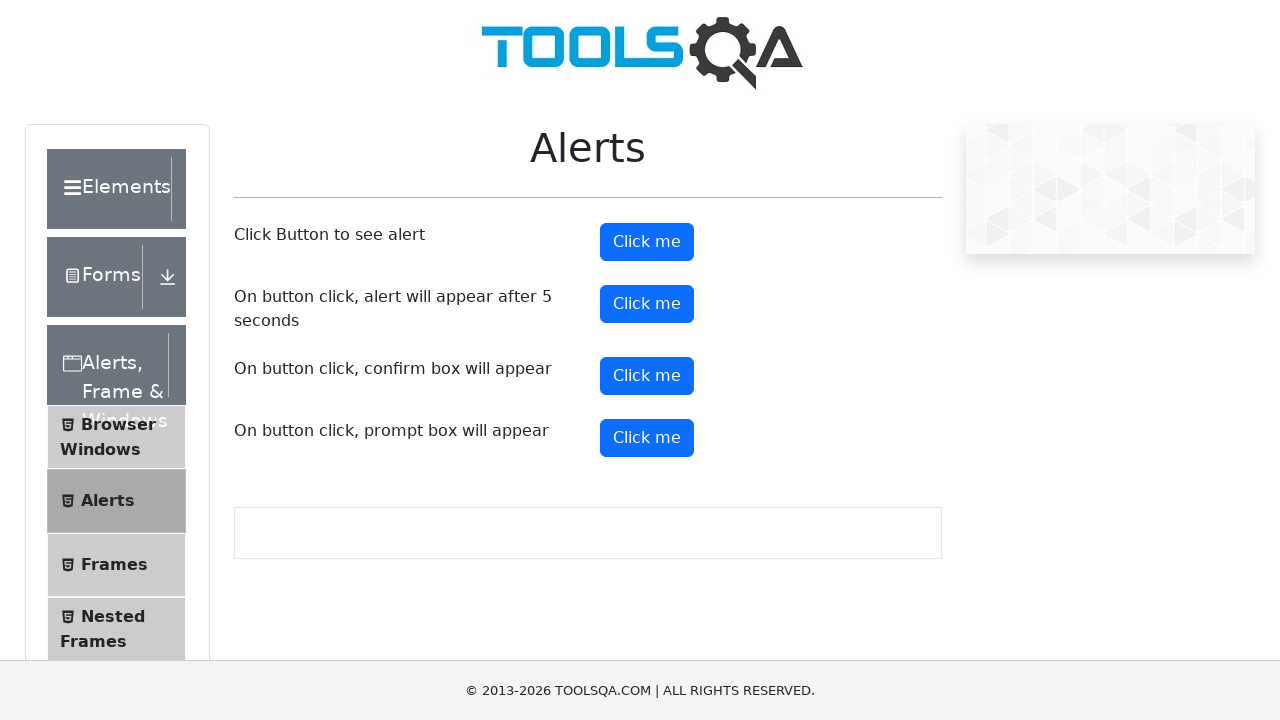

Clicked the alert button
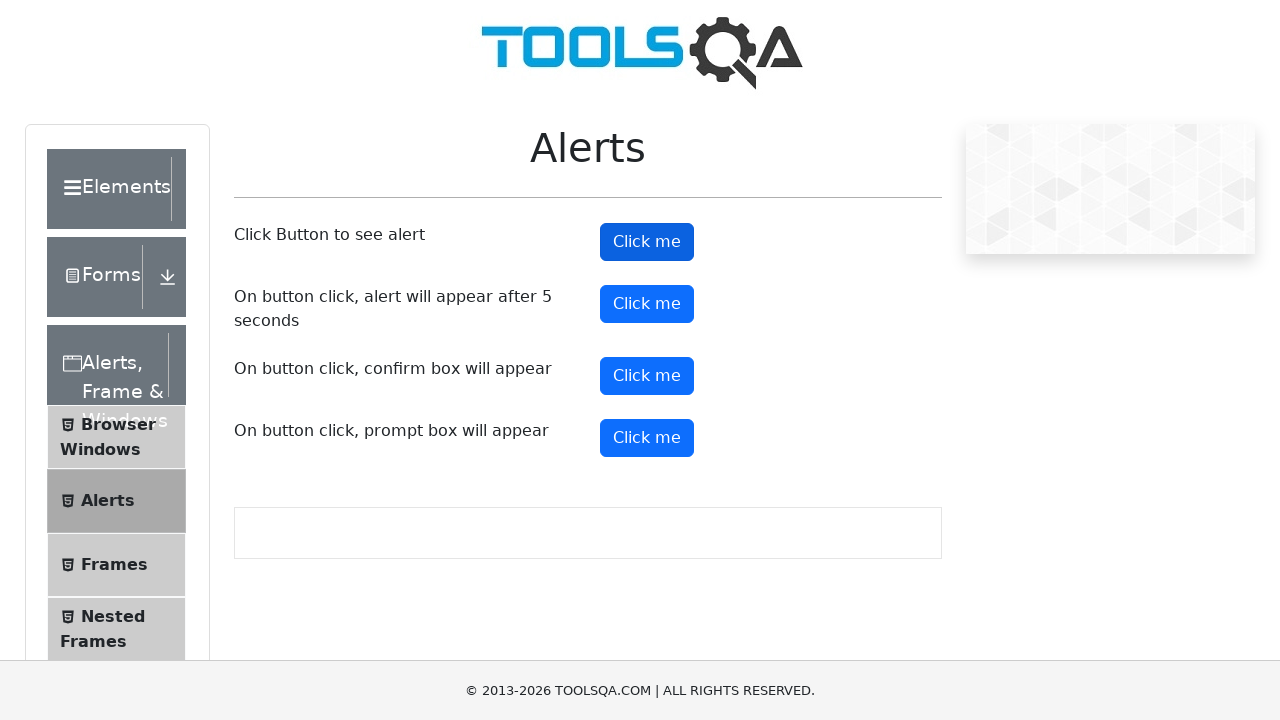

Waited 500ms for alert to be processed
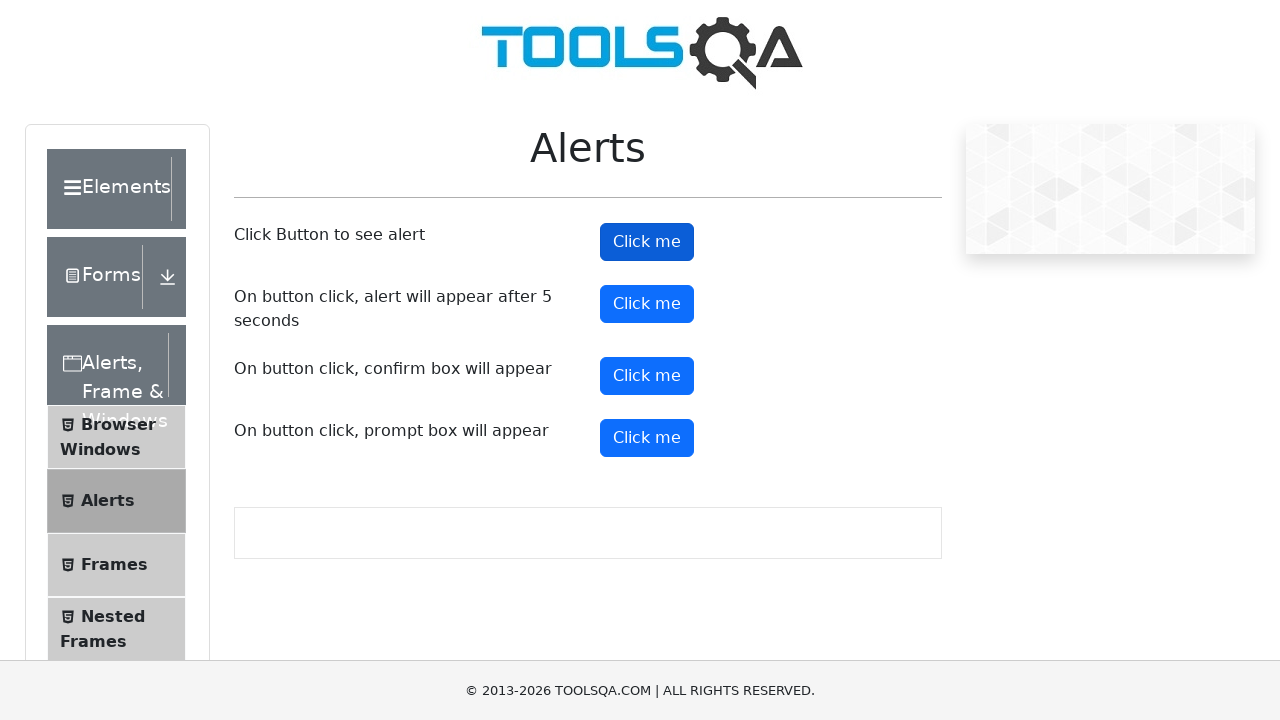

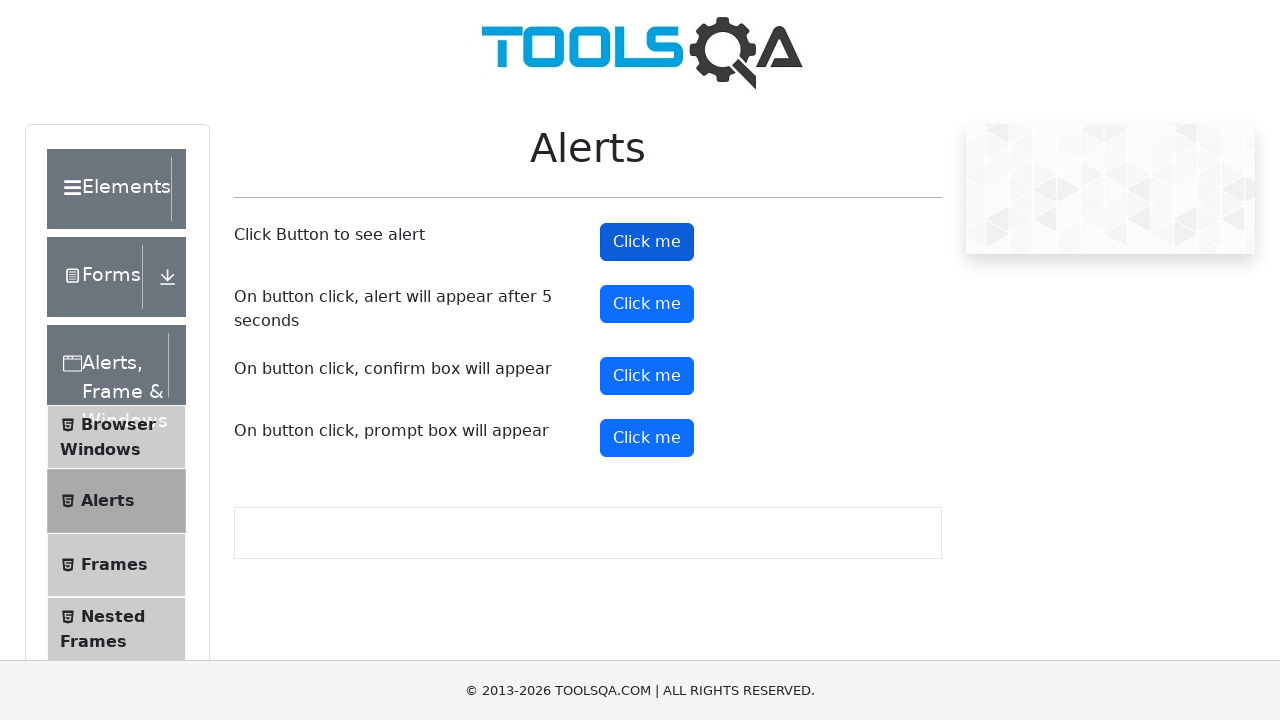